Tests dynamic data loading functionality by clicking a button to get a new user and waiting for the user information to appear

Starting URL: https://syntaxprojects.com/dynamic-data-loading-demo.php

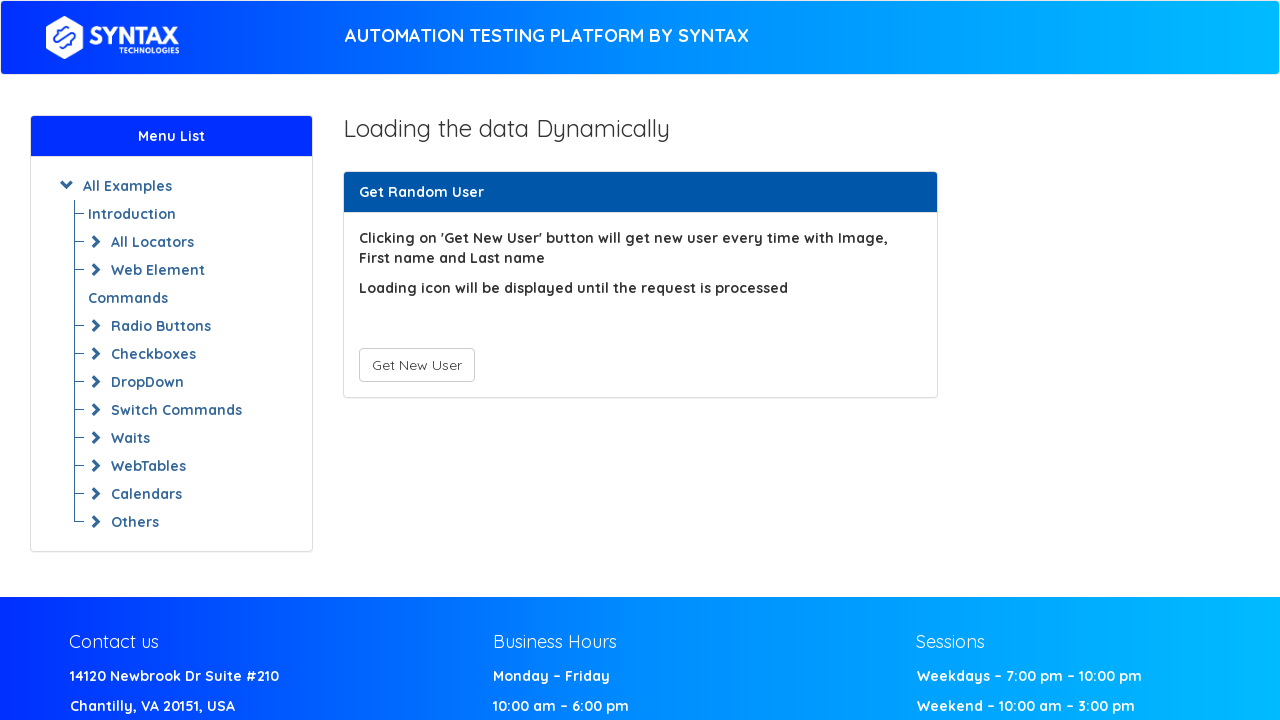

Navigated to dynamic data loading demo page
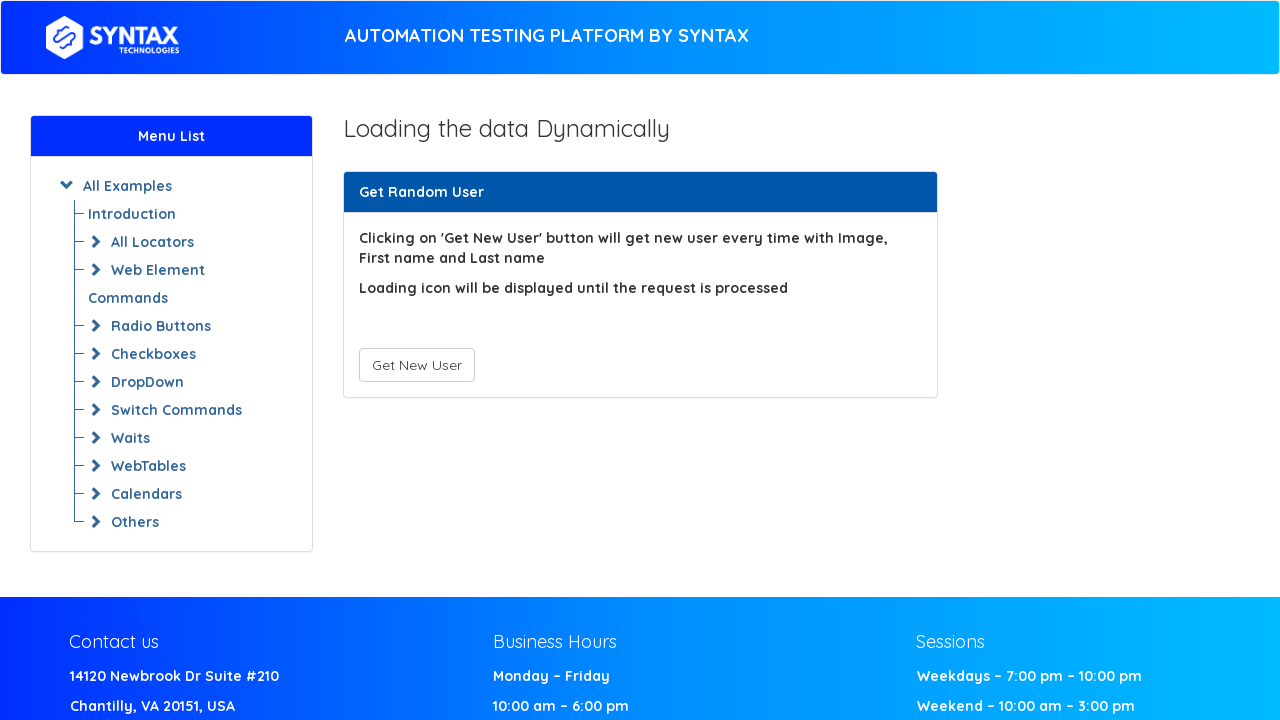

Clicked 'Get New User' button at (416, 365) on button[type='button']
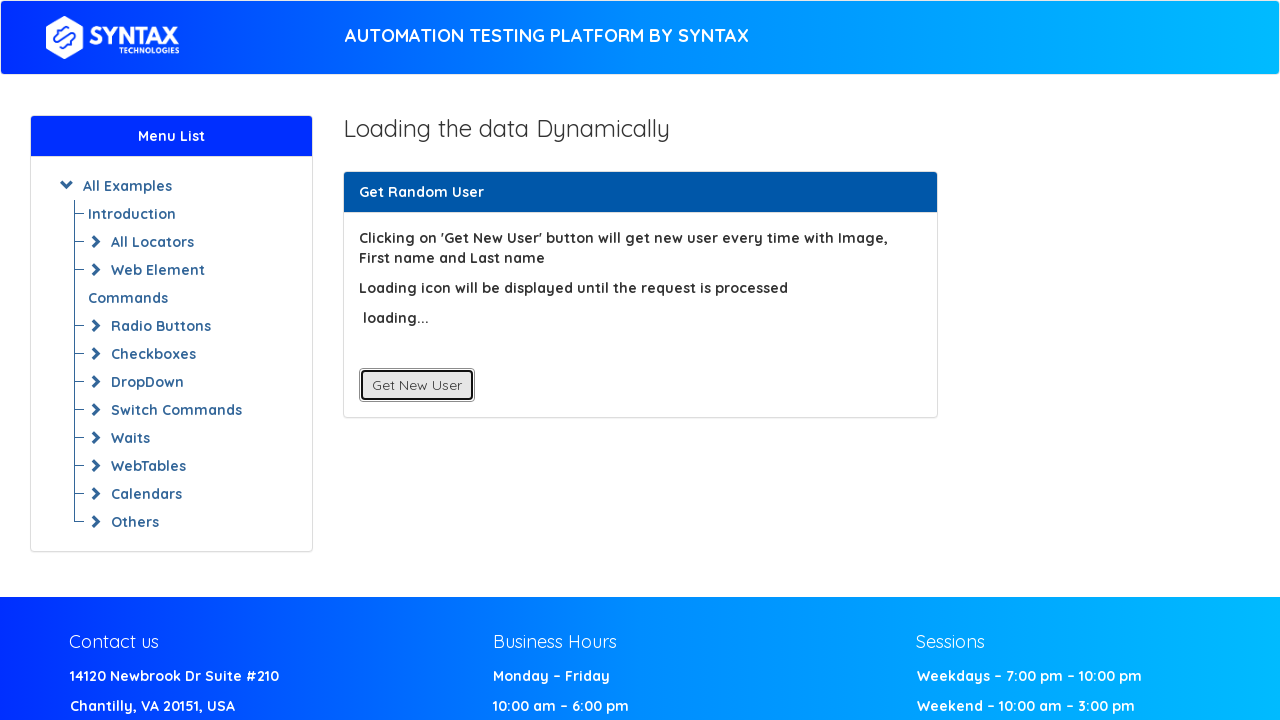

User information loaded and 'First Name' field appeared
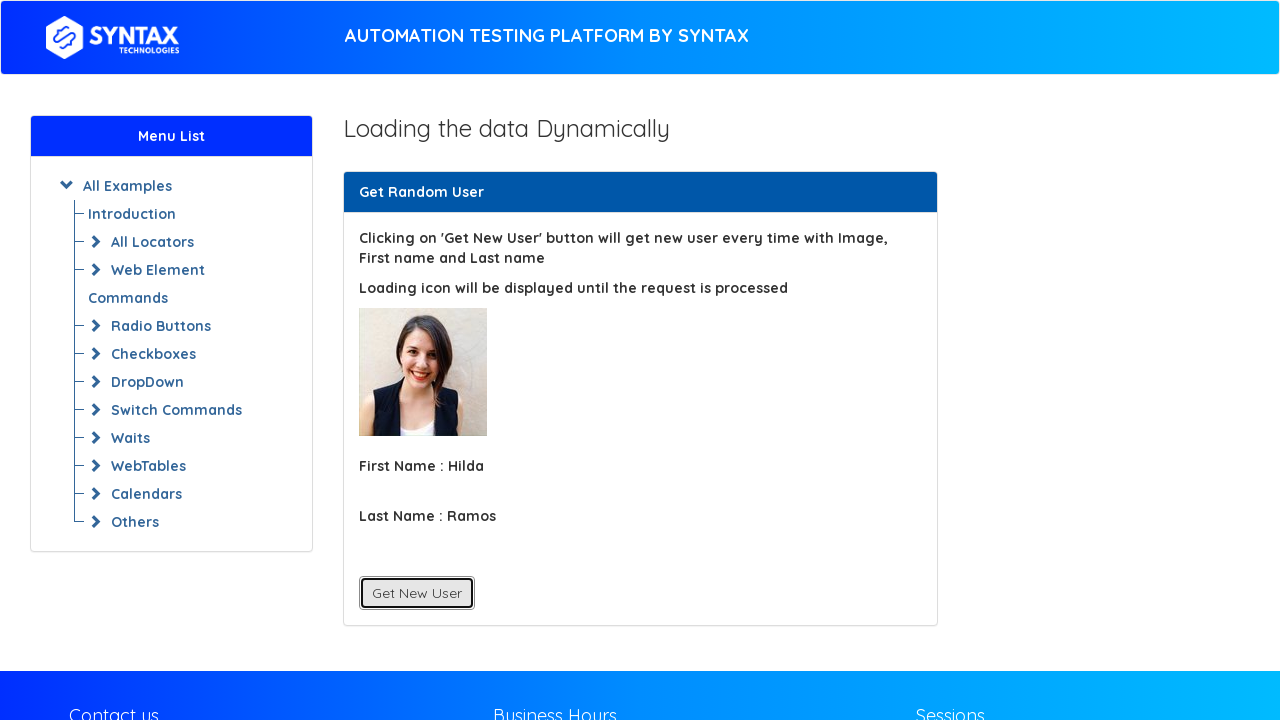

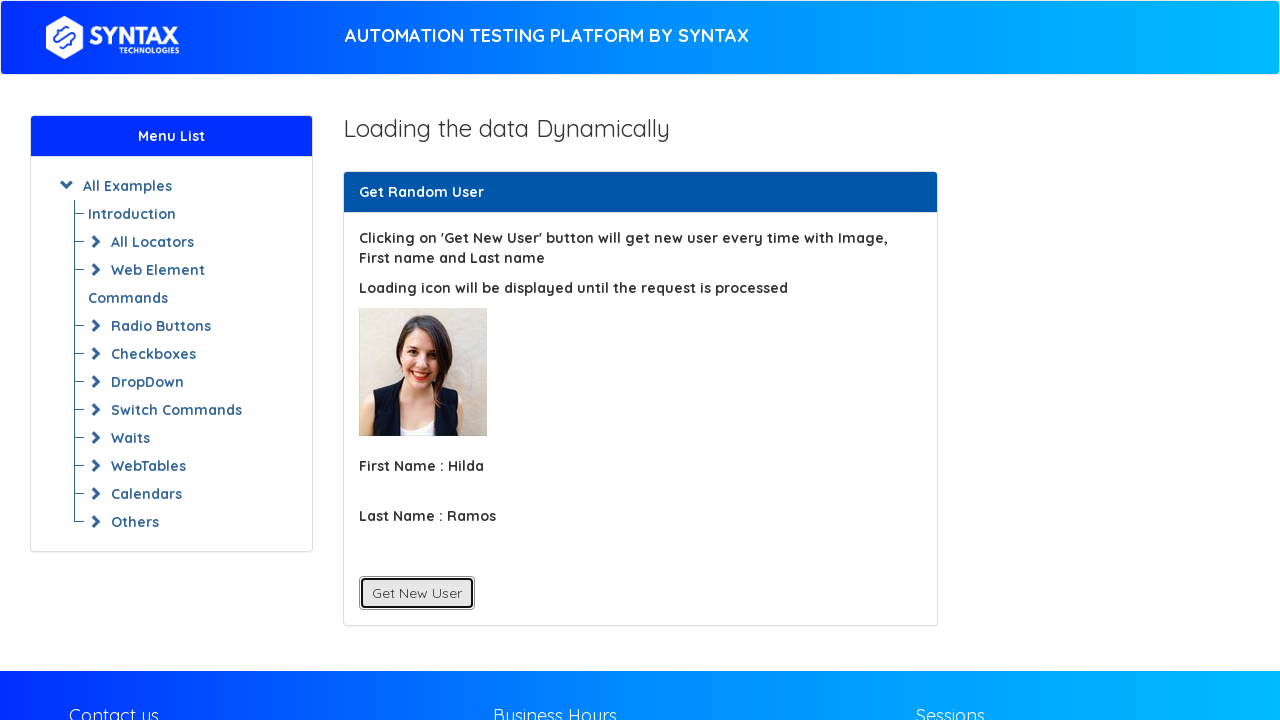